Tests navigation by clicking the "Get started" link on the Playwright documentation site

Starting URL: https://playwright.dev/

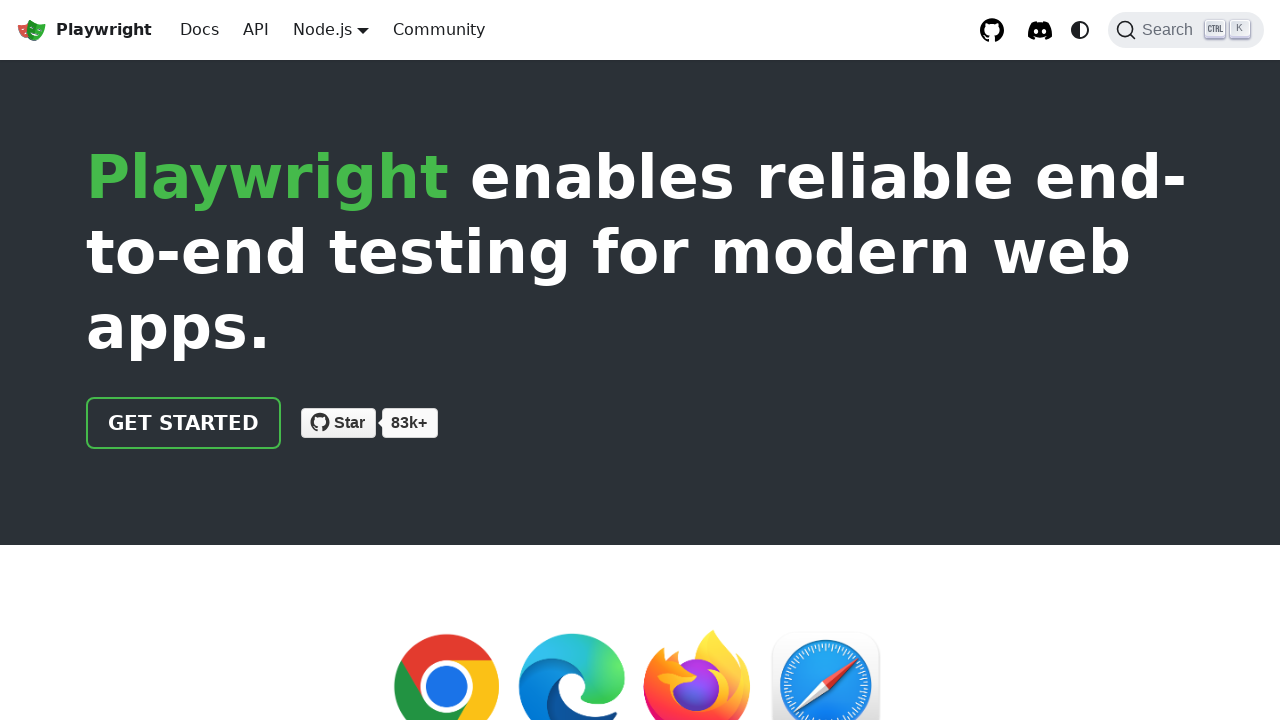

Clicked the 'Get started' link on Playwright documentation site at (184, 423) on internal:role=link[name="Get started"i]
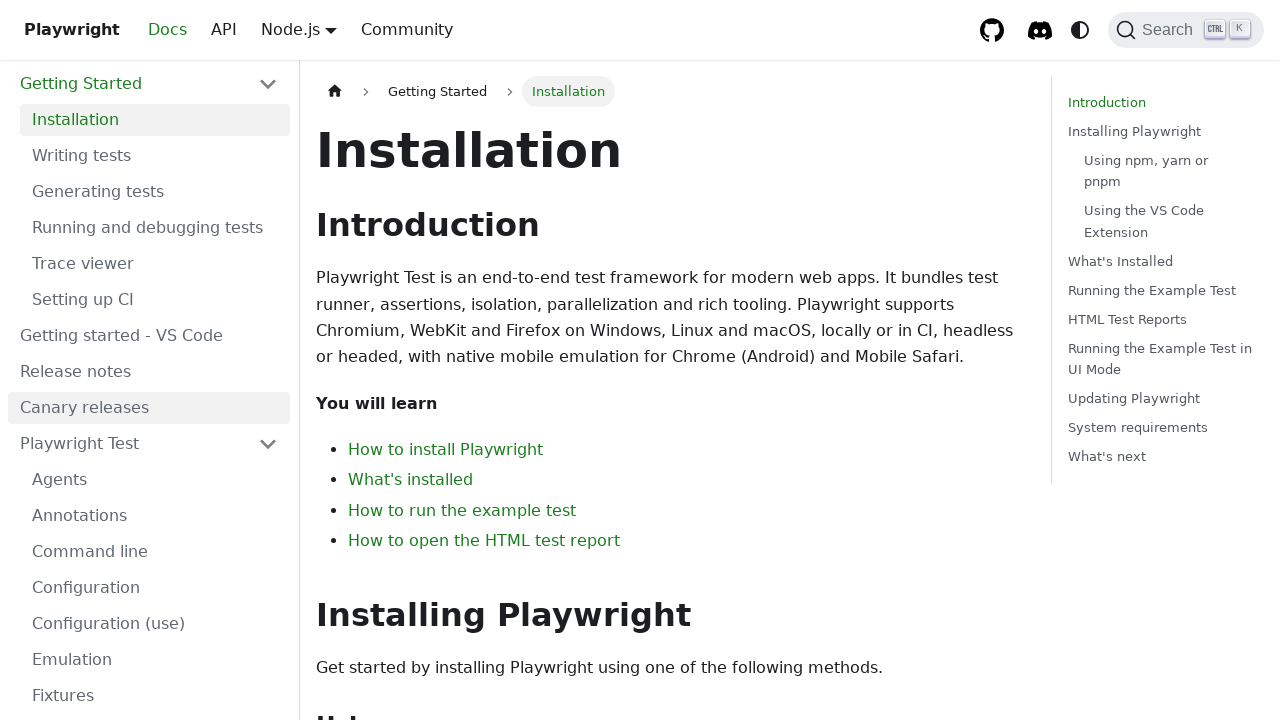

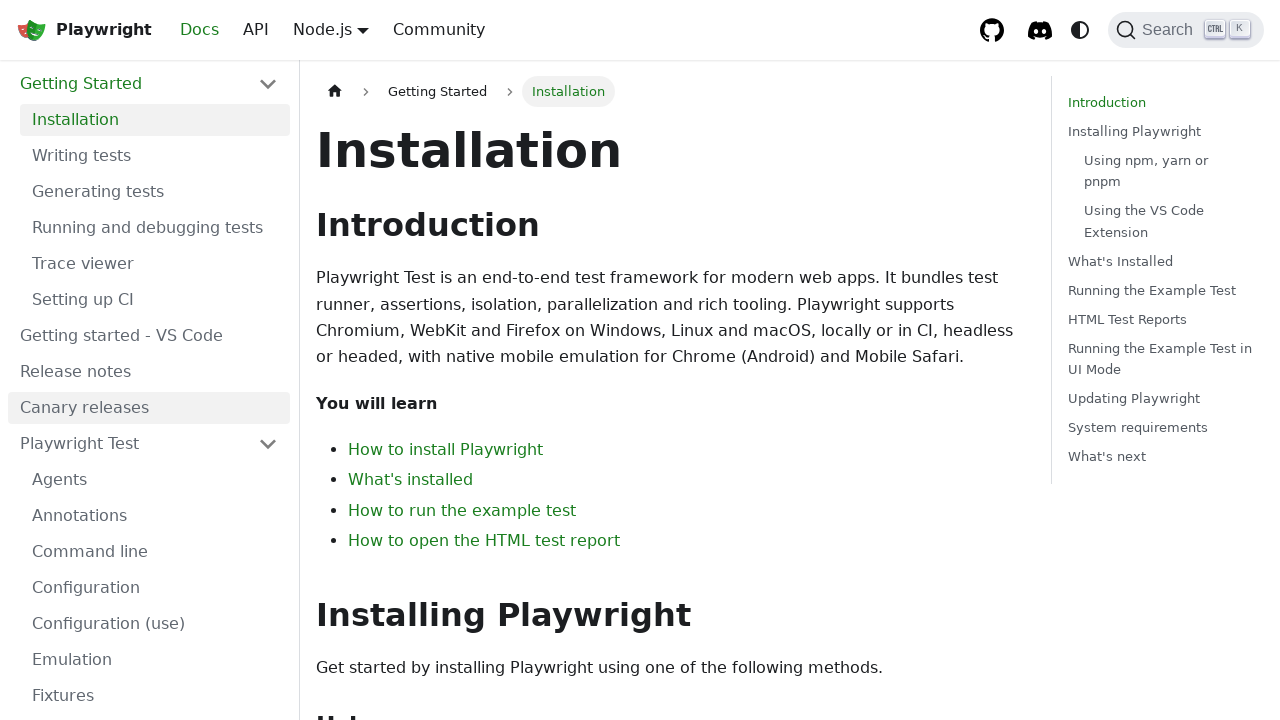